Tests partial link text locator functionality by navigating to a test blog page and clicking on a link that contains the text "Open"

Starting URL: http://omayo.blogspot.com/

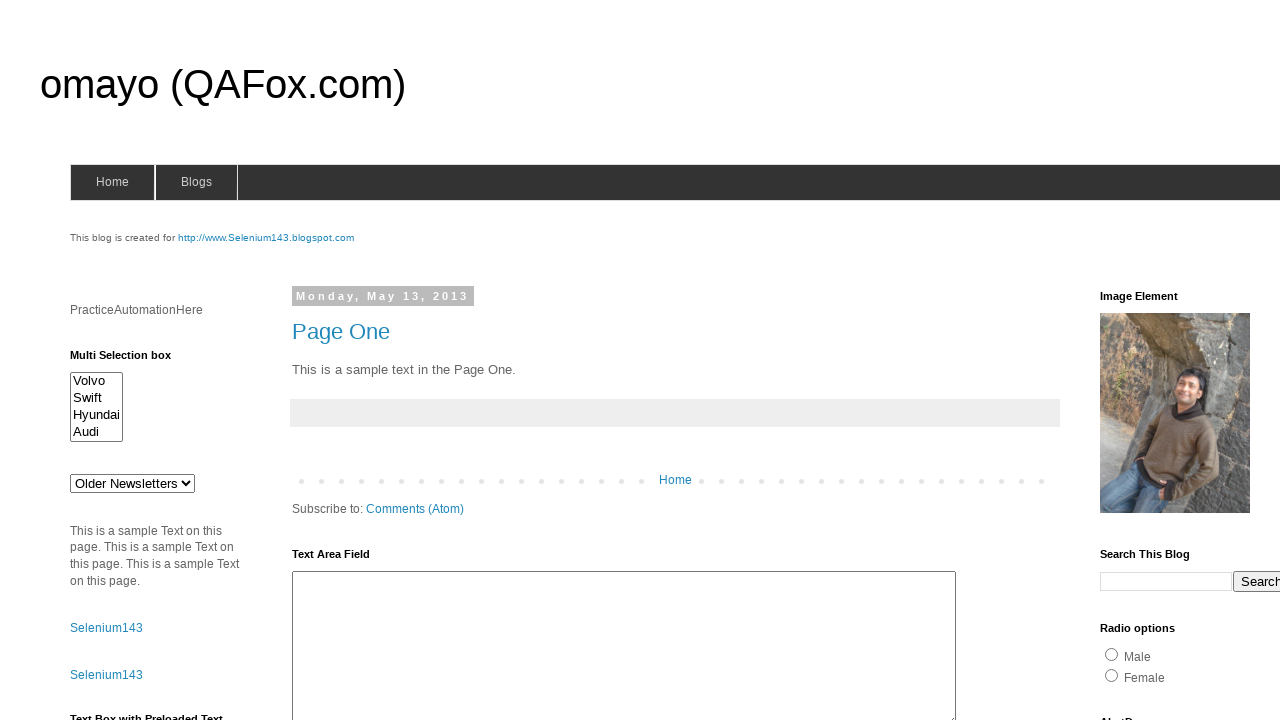

Clicked link containing partial text 'Open' at (132, 360) on a:has-text('Open')
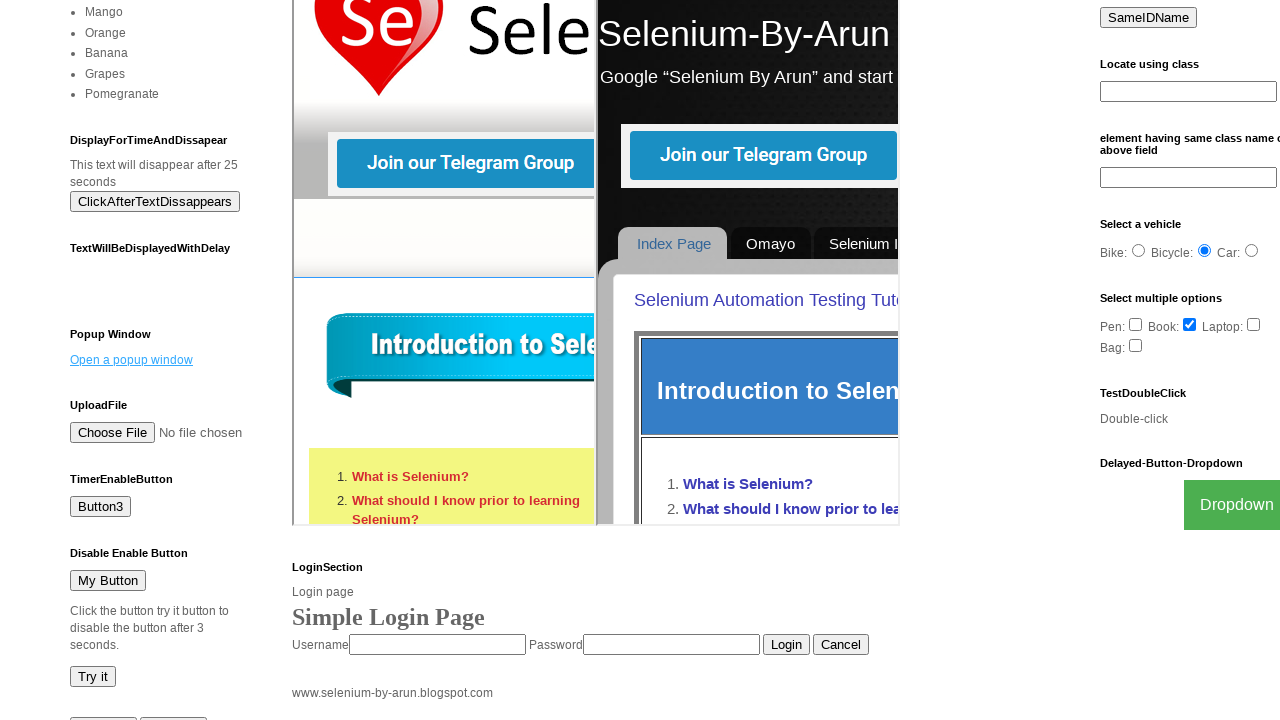

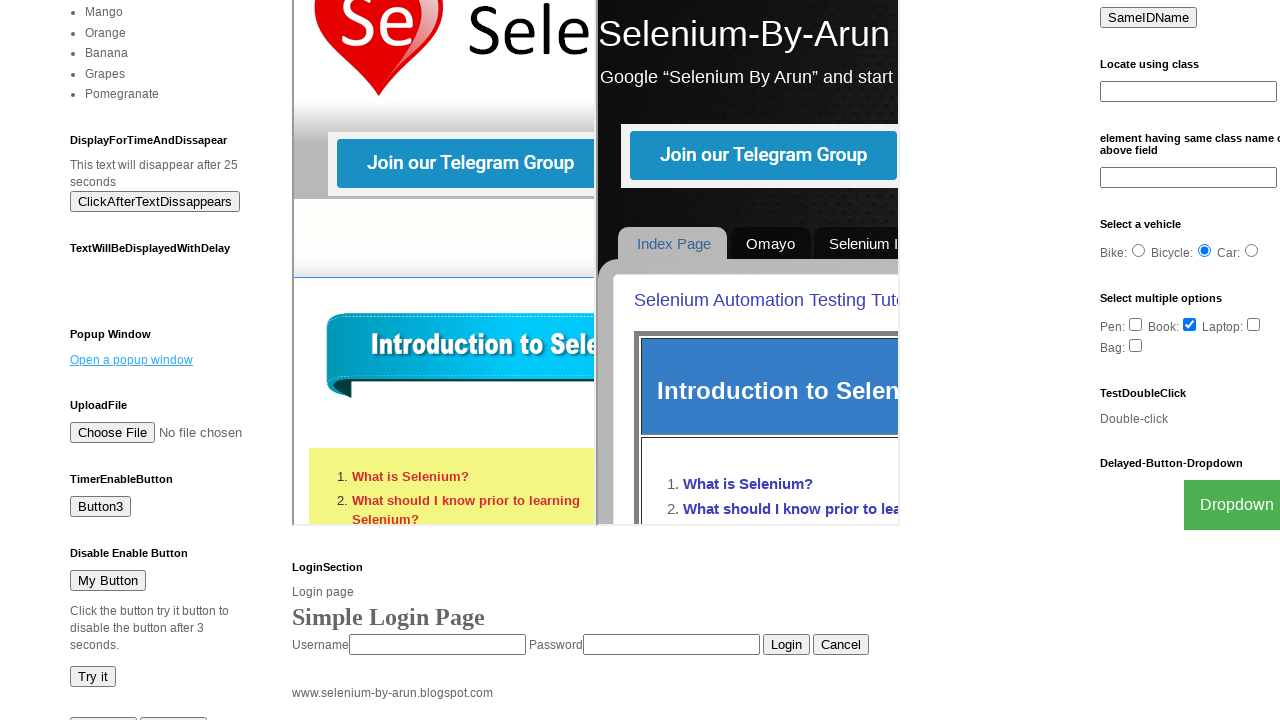